Tests adding a "Cypress" task to the todo list and verifies it was added successfully

Starting URL: https://lambdatest.github.io/sample-todo-app/

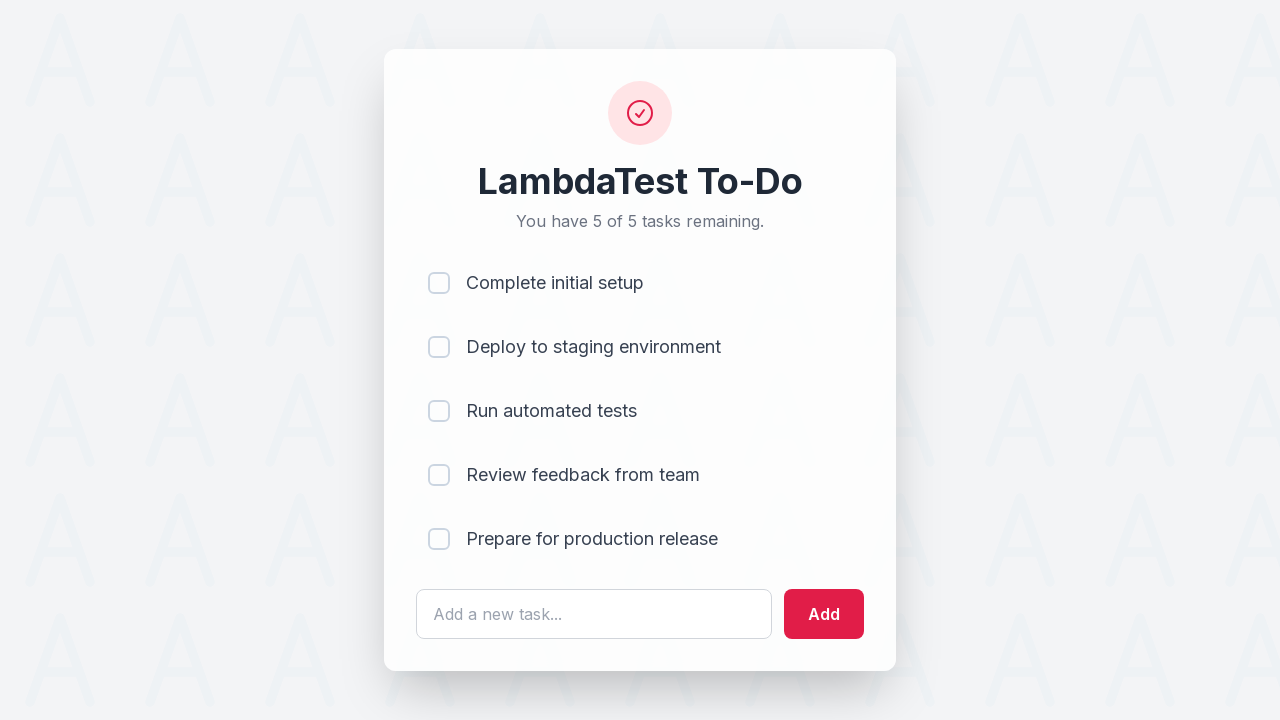

Typed 'Cypress' into the todo input field on form input[type='text']
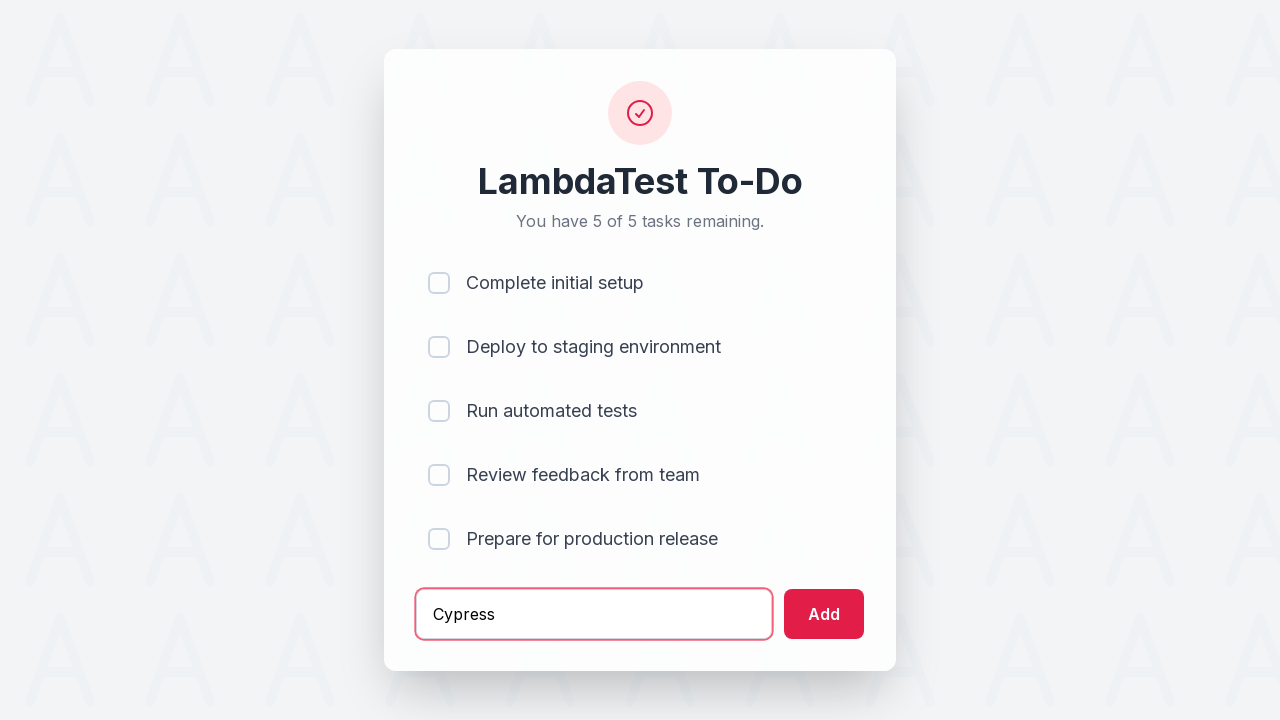

Clicked the add button to create the Cypress task at (824, 614) on #addbutton
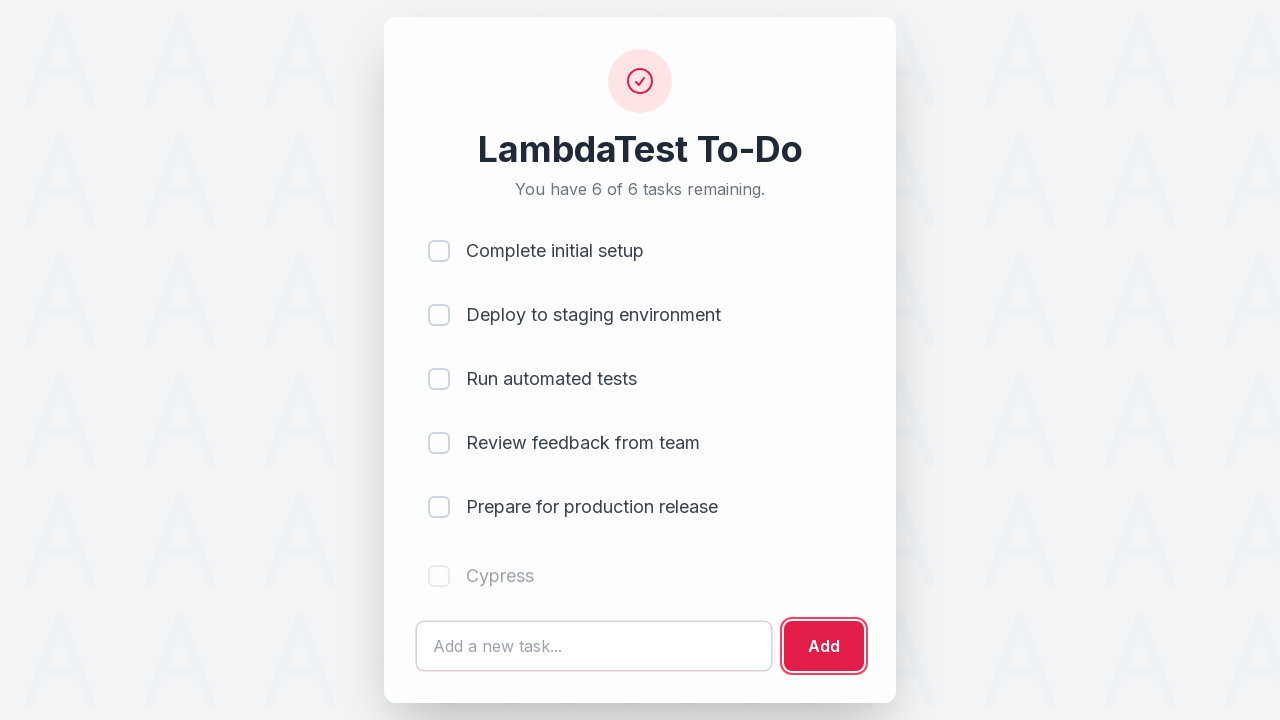

Verified that 'Cypress' task was successfully added to the todo list
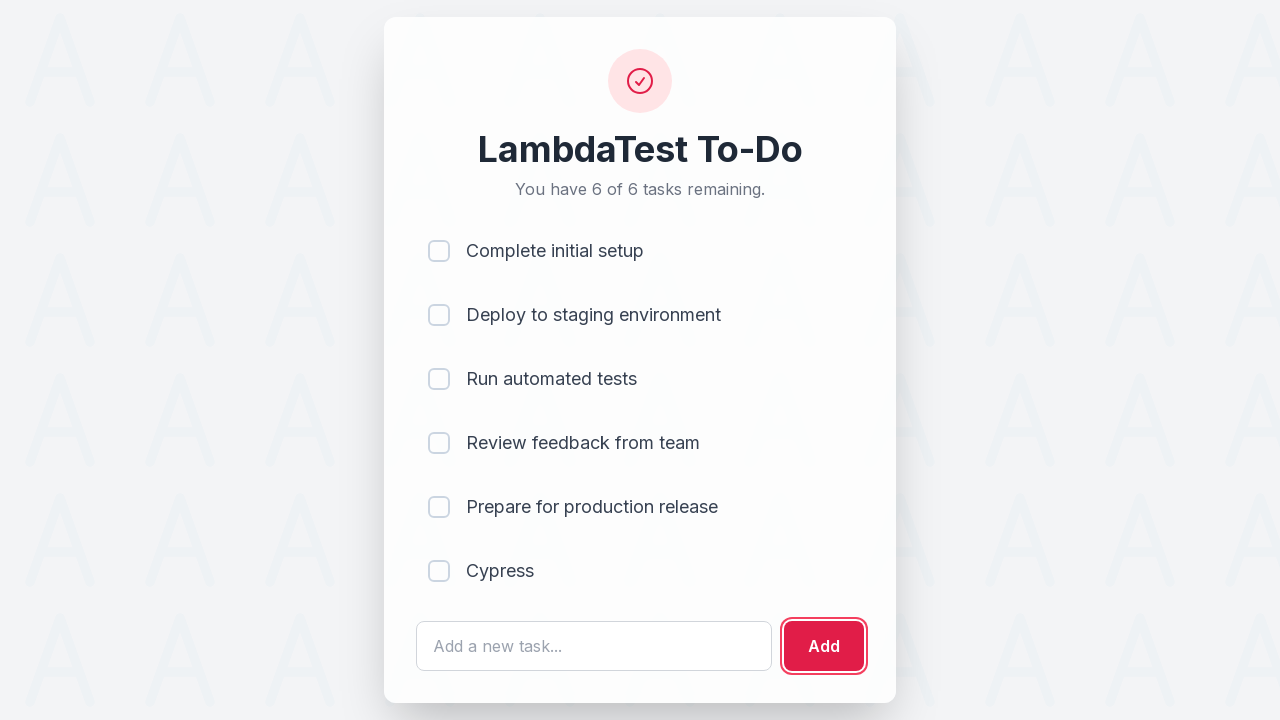

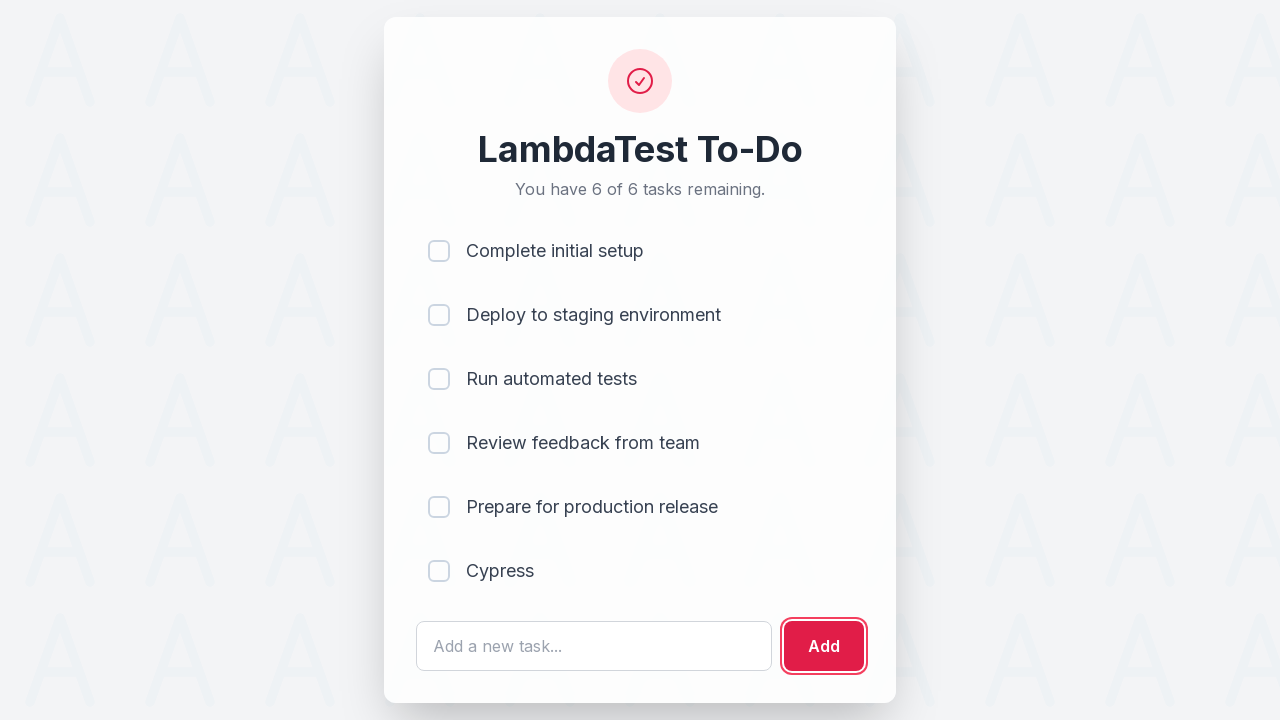